Tests the search functionality on Python.org by entering a search query and verifying results are found

Starting URL: http://www.python.org

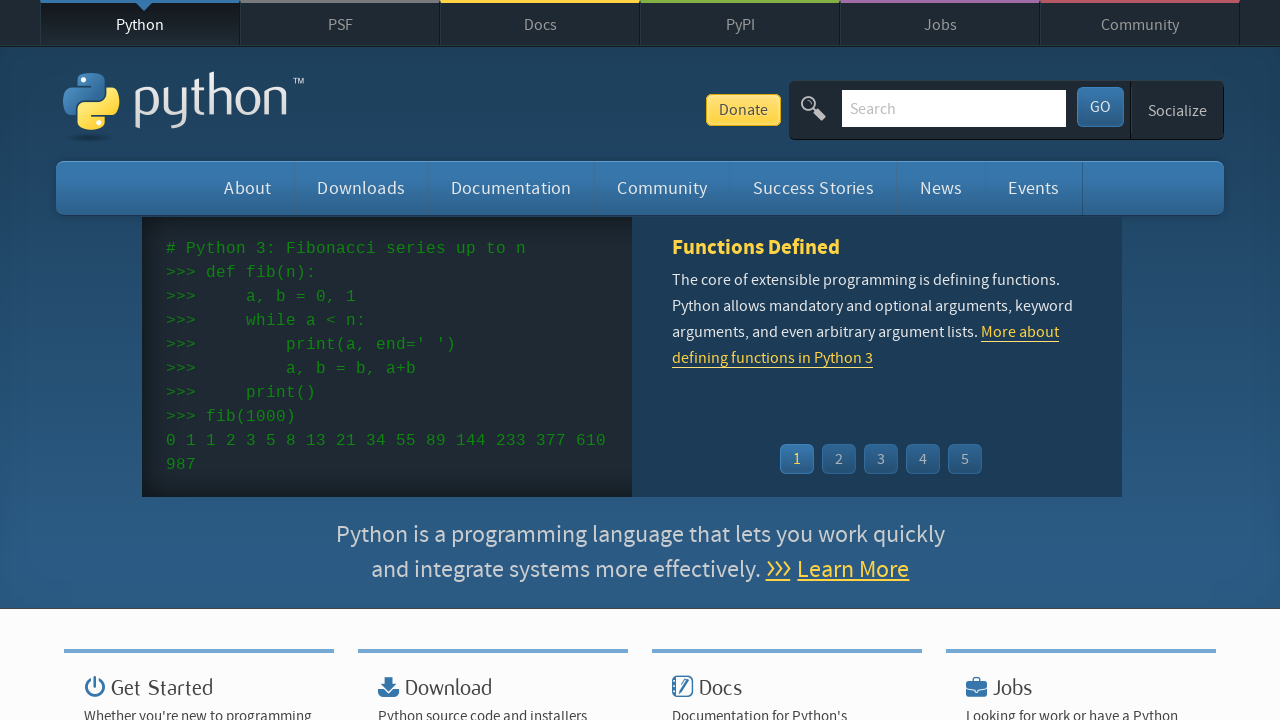

Filled search box with 'pycon' query on input[name='q']
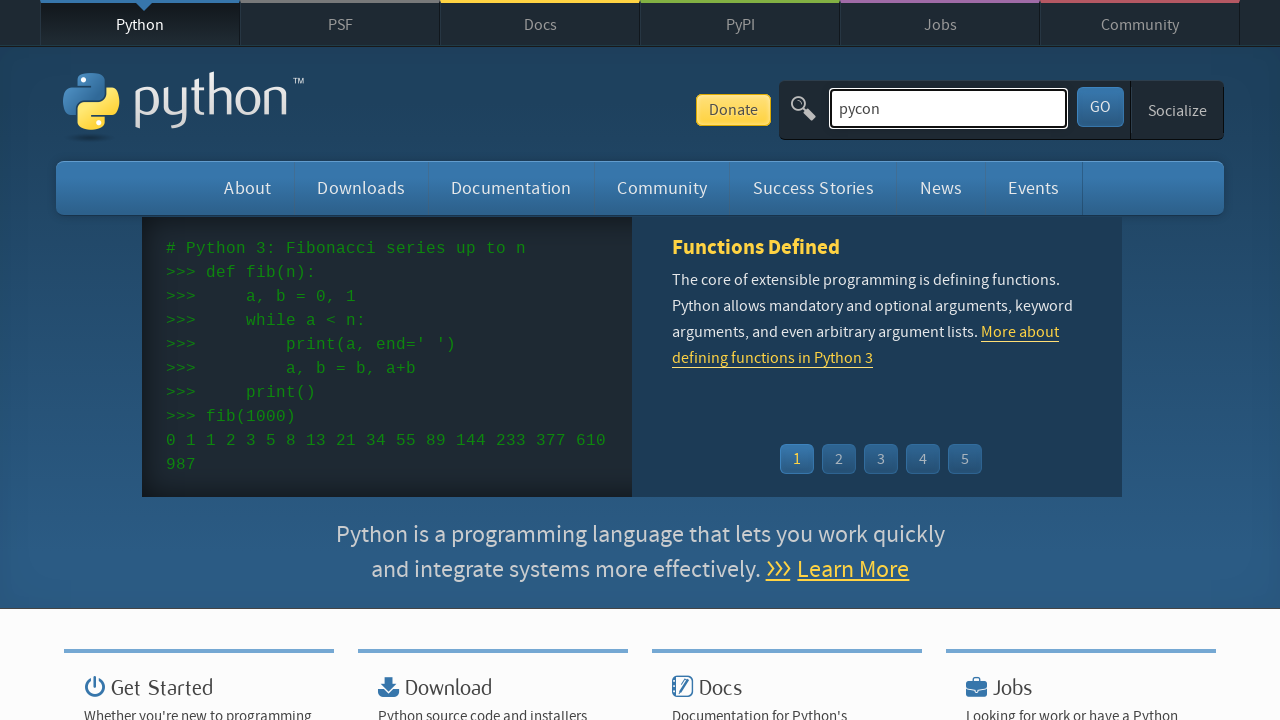

Pressed Enter to submit search query on input[name='q']
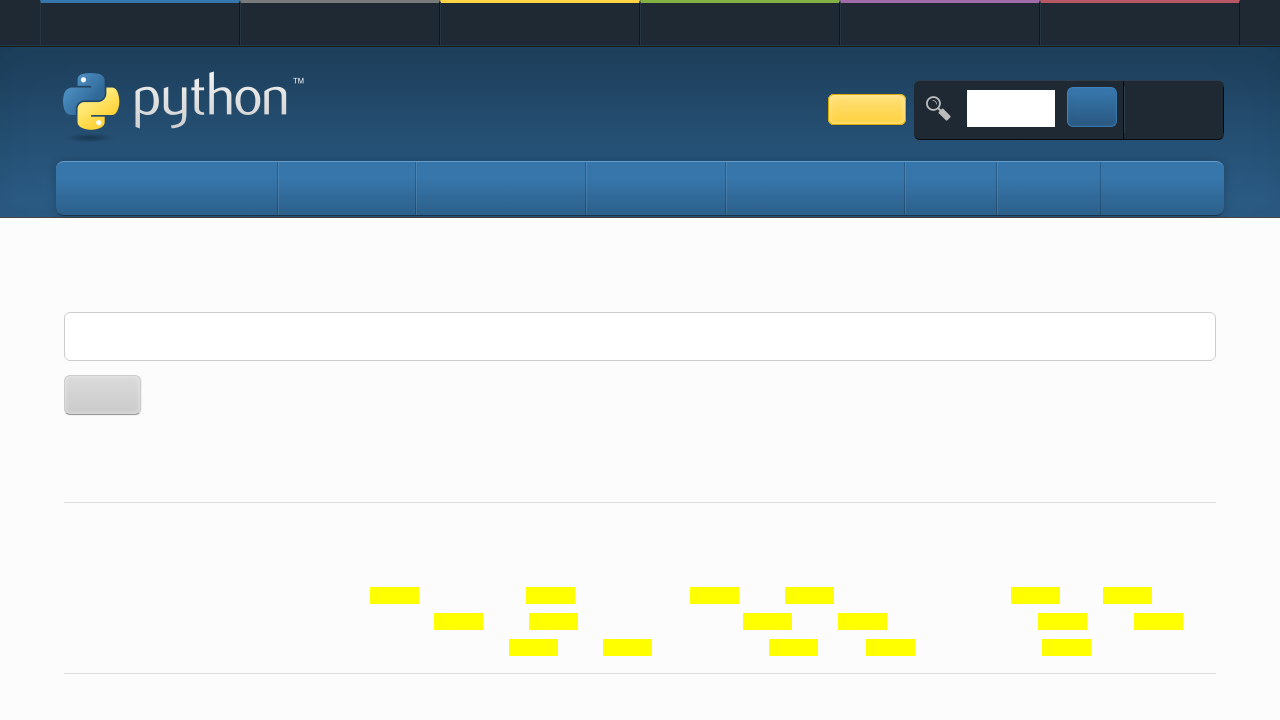

Search results loaded and network idle
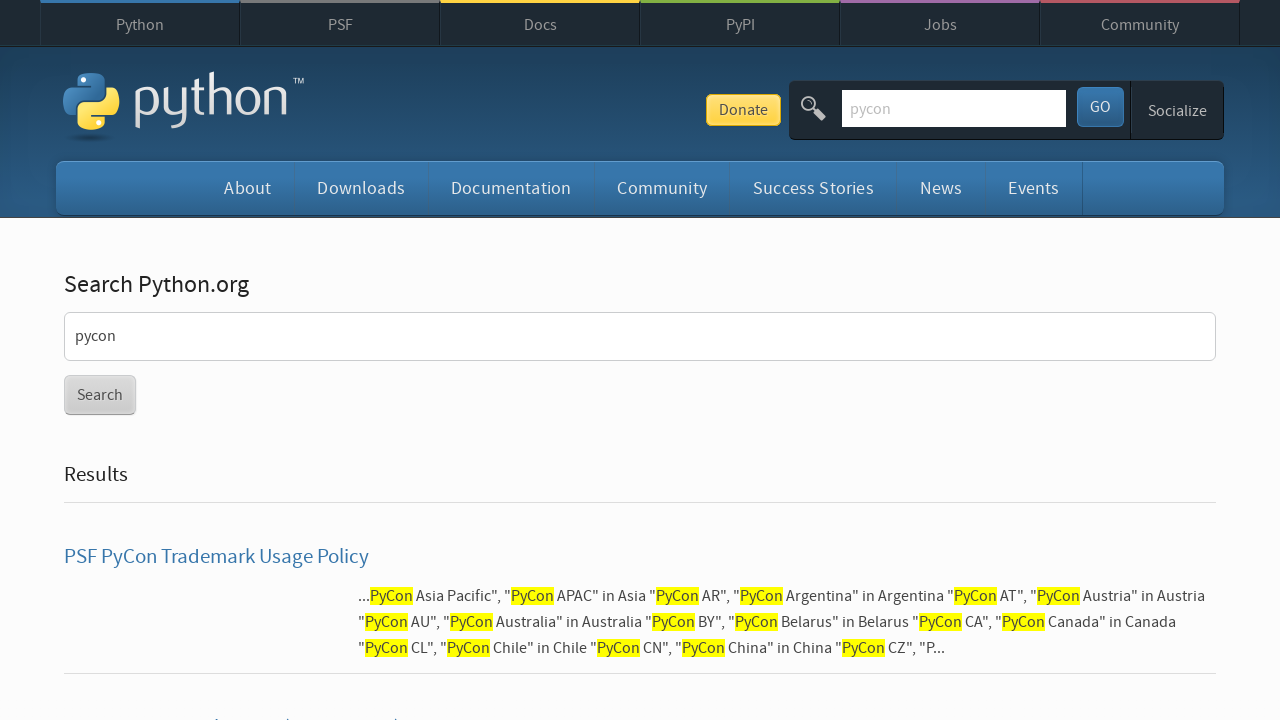

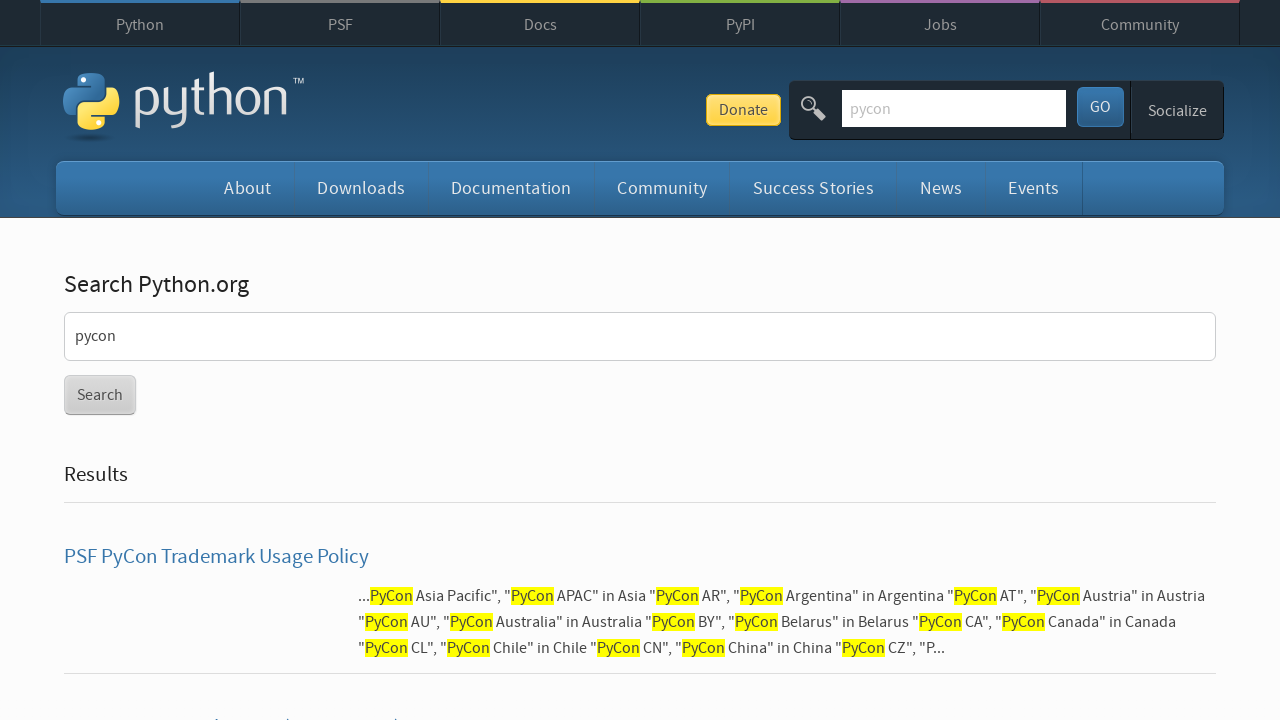